Tests JavaScript confirm alert by entering a name, clicking a confirm button, verifying the alert text contains the input, and accepting the alert.

Starting URL: https://rahulshettyacademy.com/AutomationPractice/

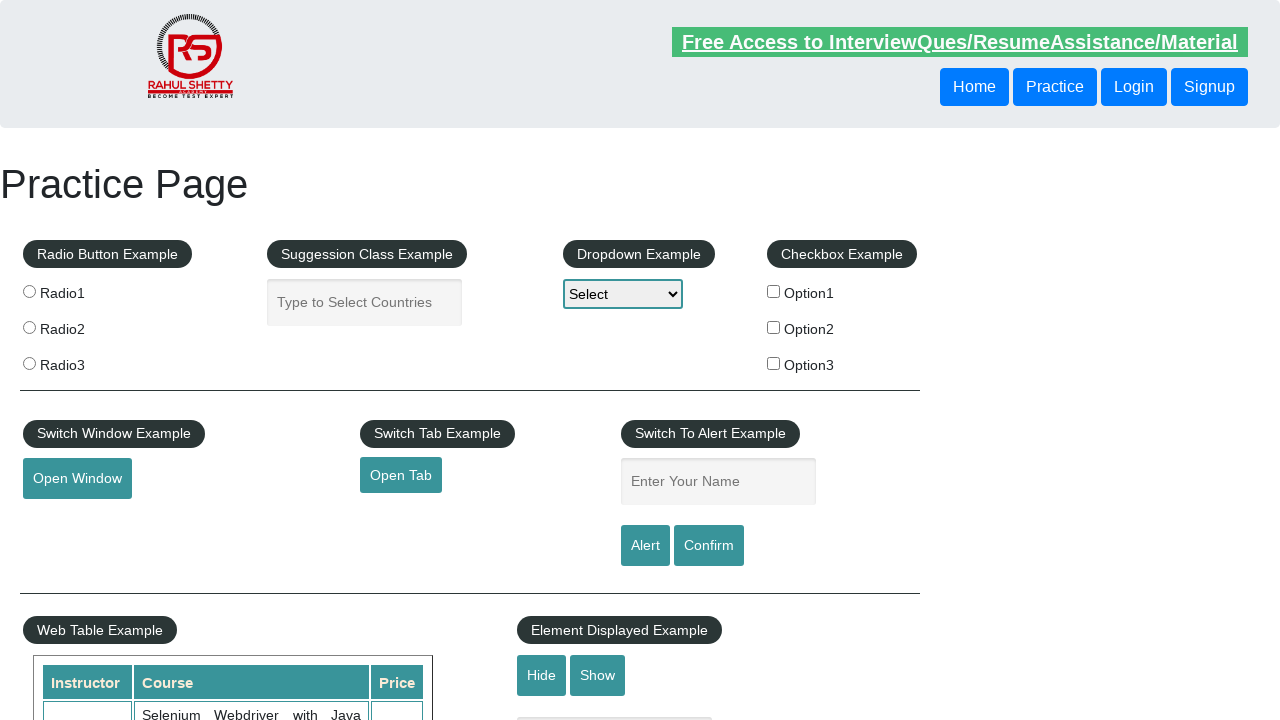

Filled name field with 'Dima Vlas' on input[name='enter-name']
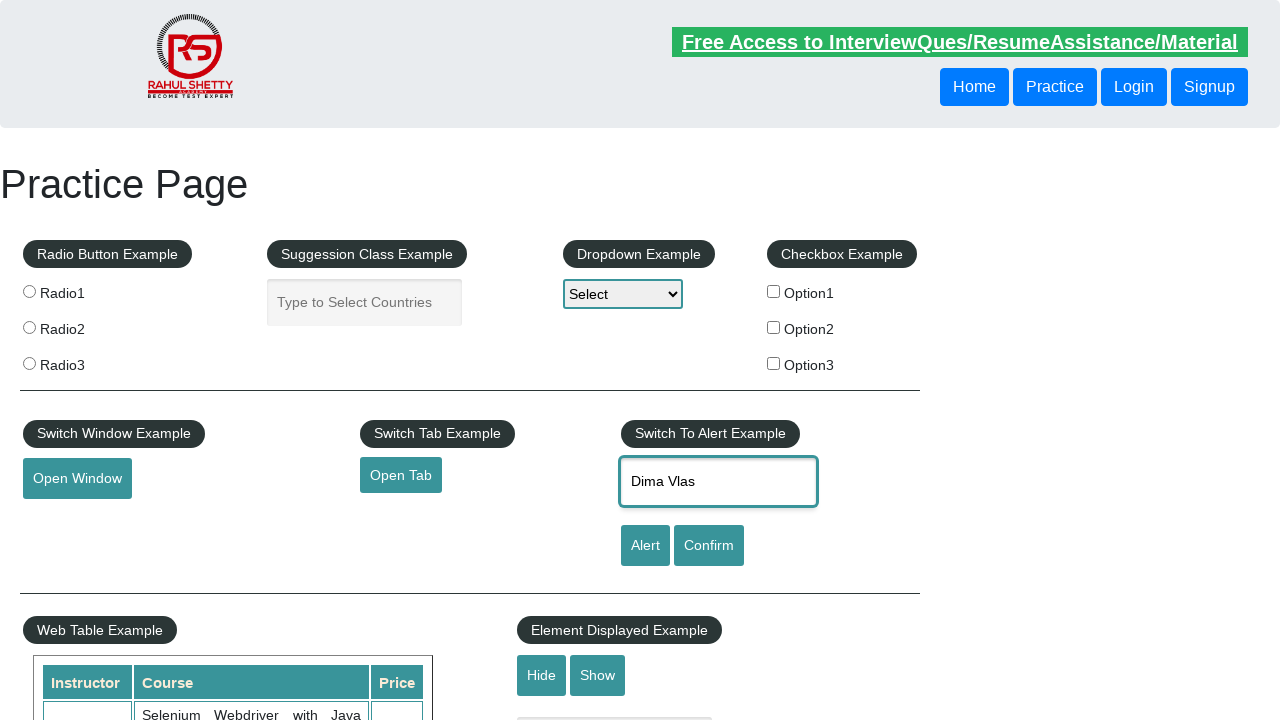

Clicked confirm button at (709, 546) on input#confirmbtn
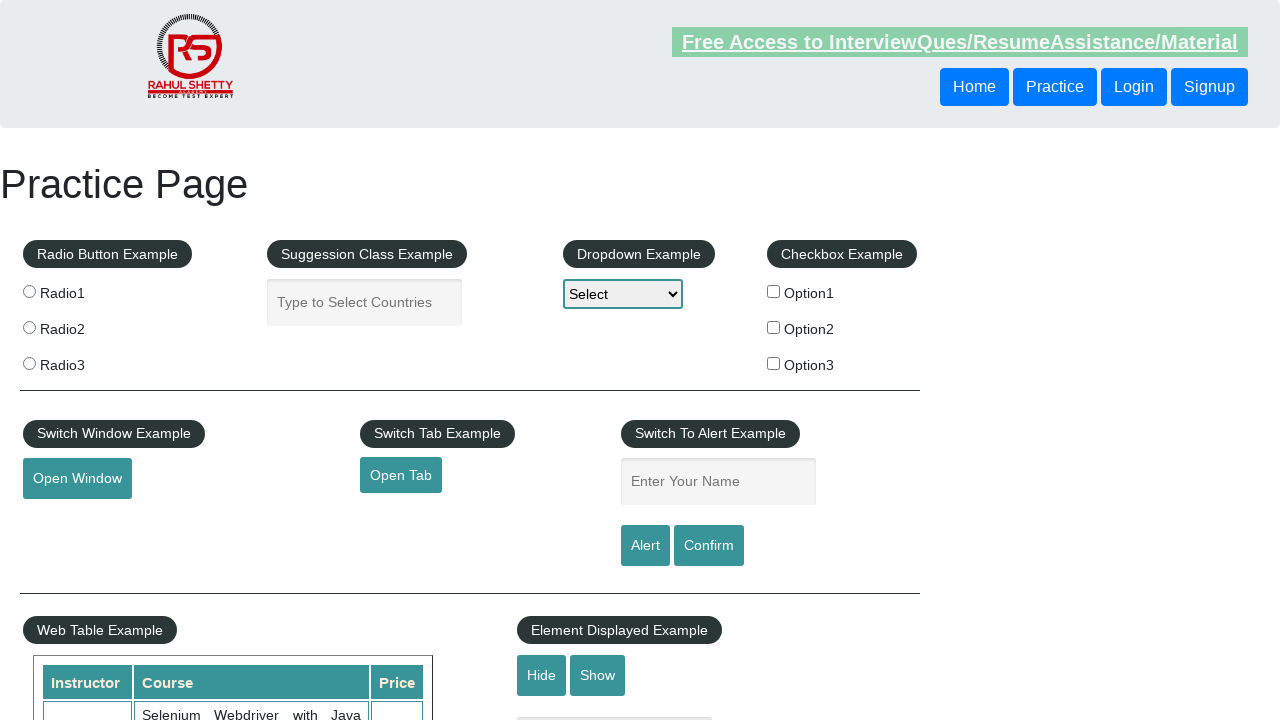

Set up dialog handler to accept alerts
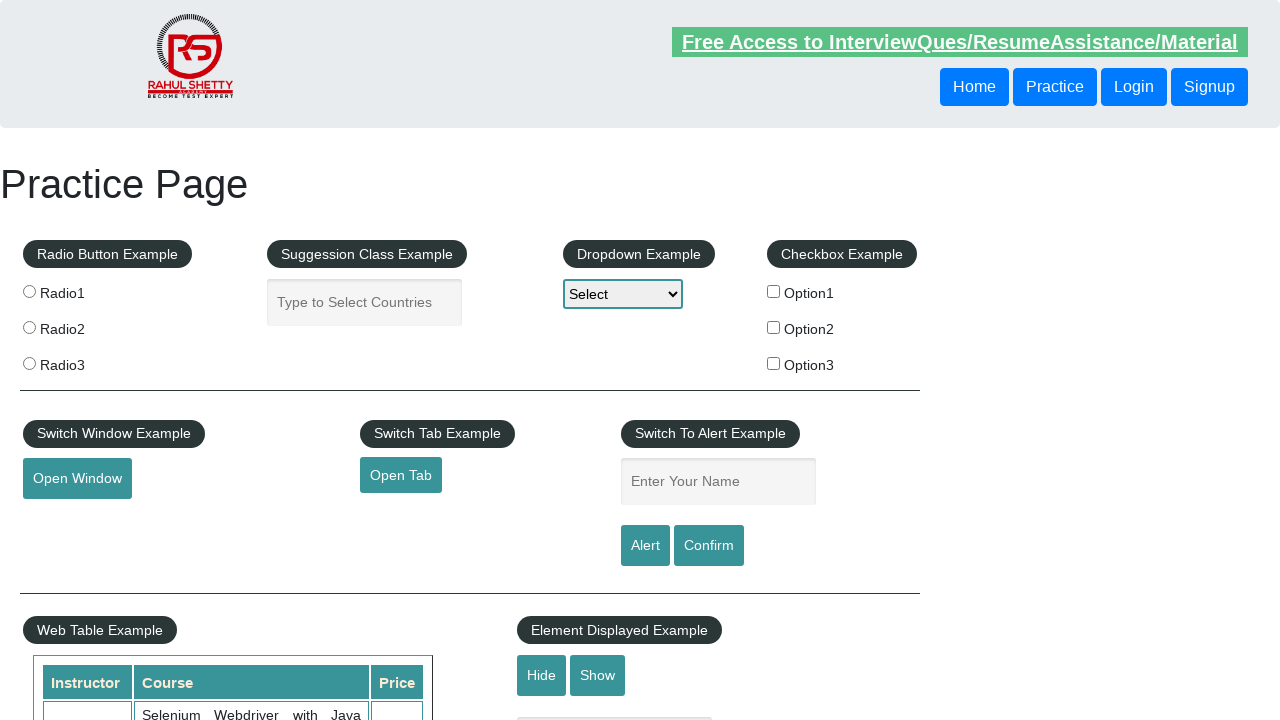

Set up dialog handler to verify message and accept
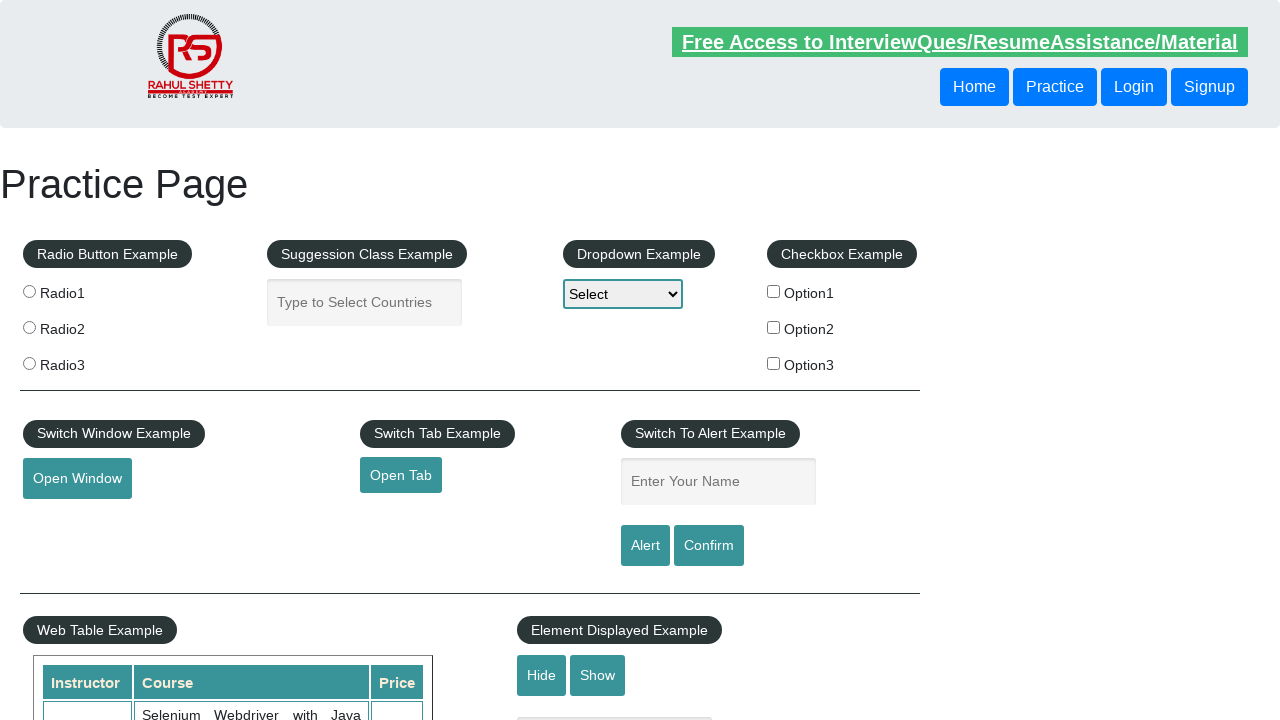

Clicked confirm button to trigger alert dialog at (709, 546) on input#confirmbtn
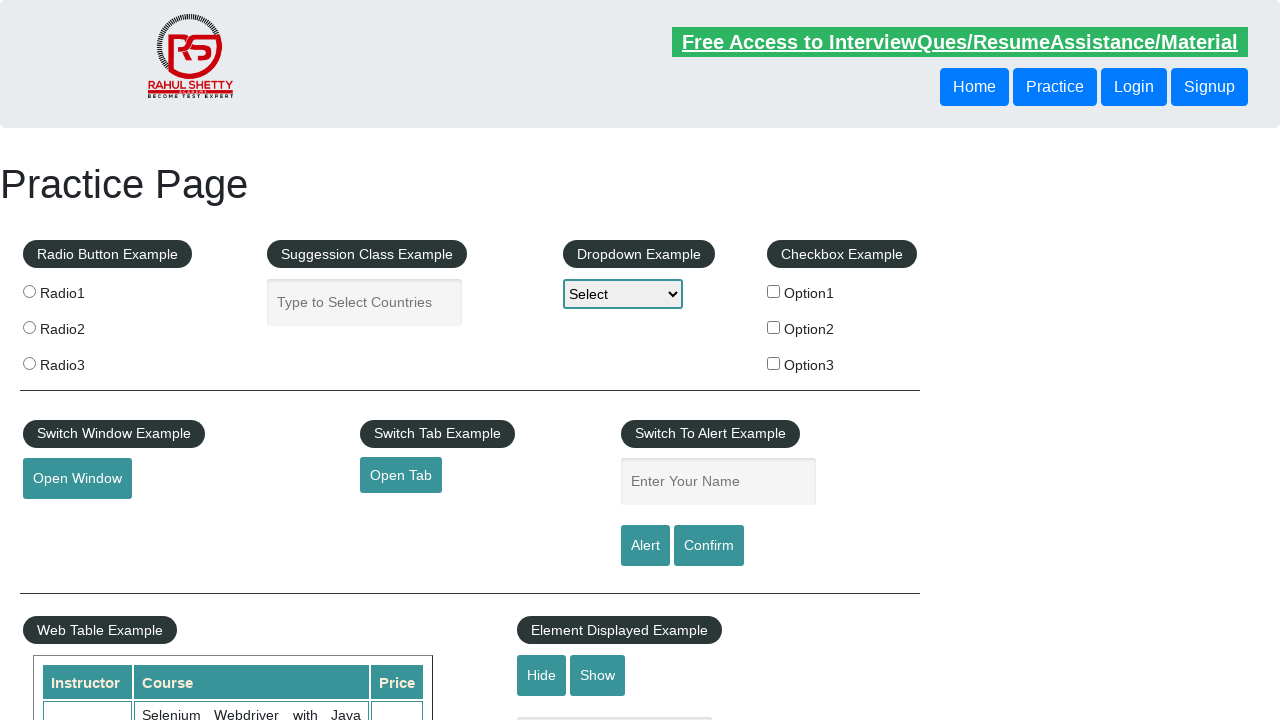

Alert accepted successfully
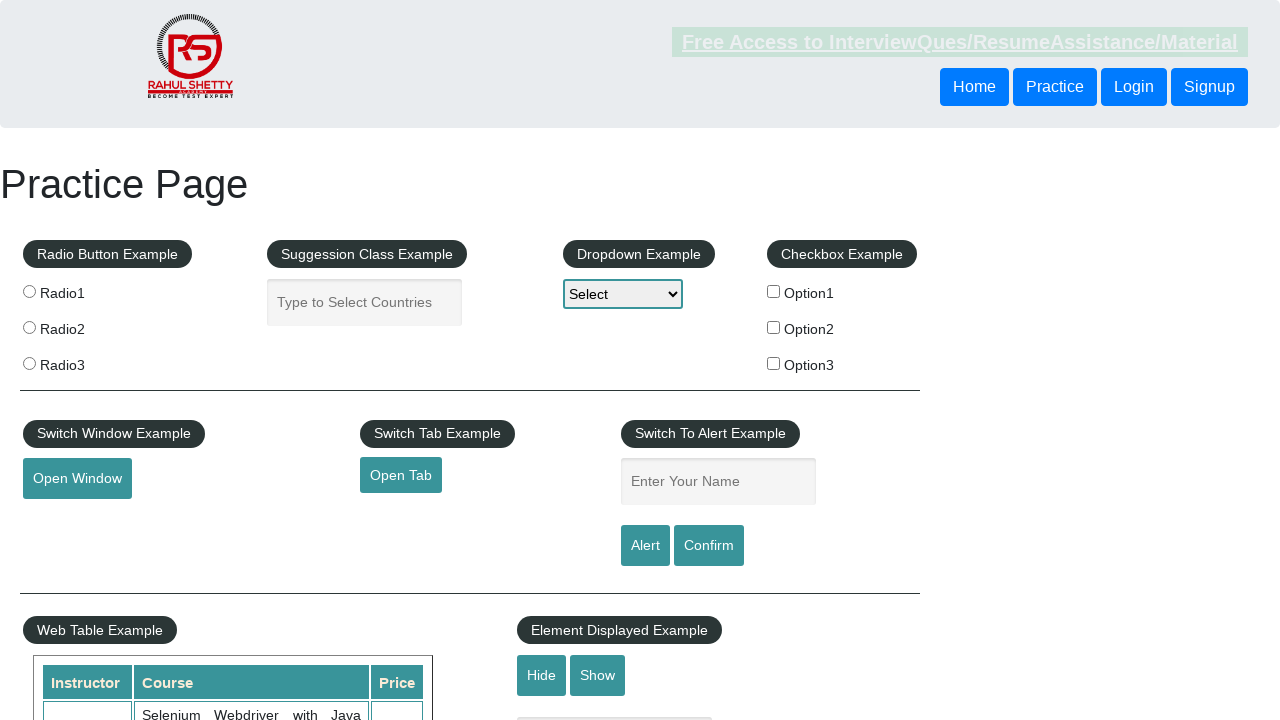

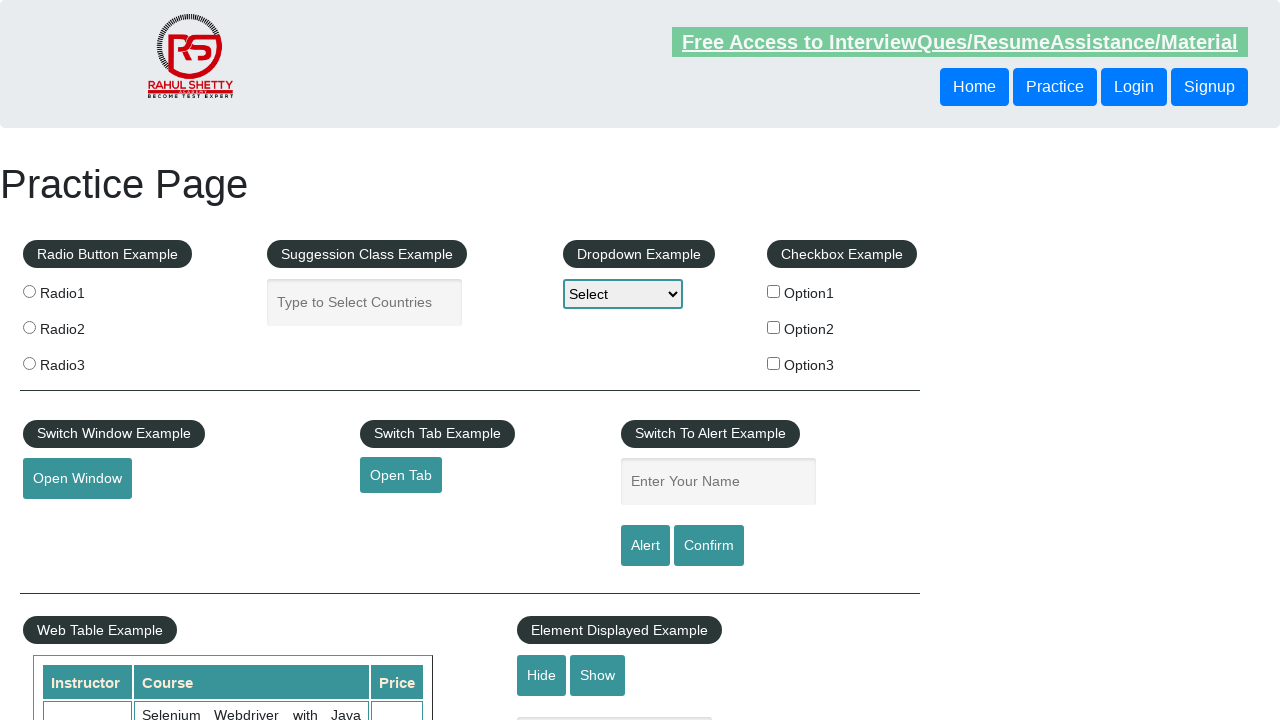